Tests opening a new browser window by clicking a link, switching to the new window to verify its content, closing it, and switching back to the original window to verify its content.

Starting URL: https://the-internet.herokuapp.com/windows

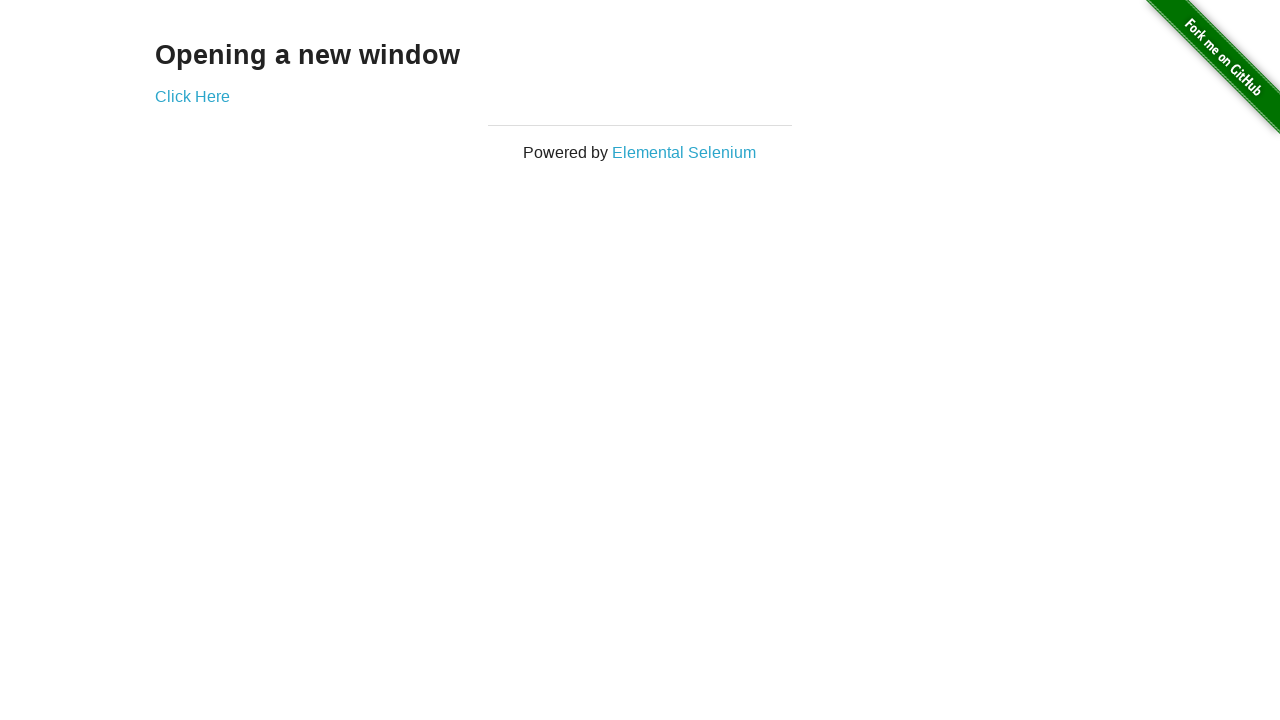

Clicked 'Click Here' link to open new window at (192, 96) on text=Click Here
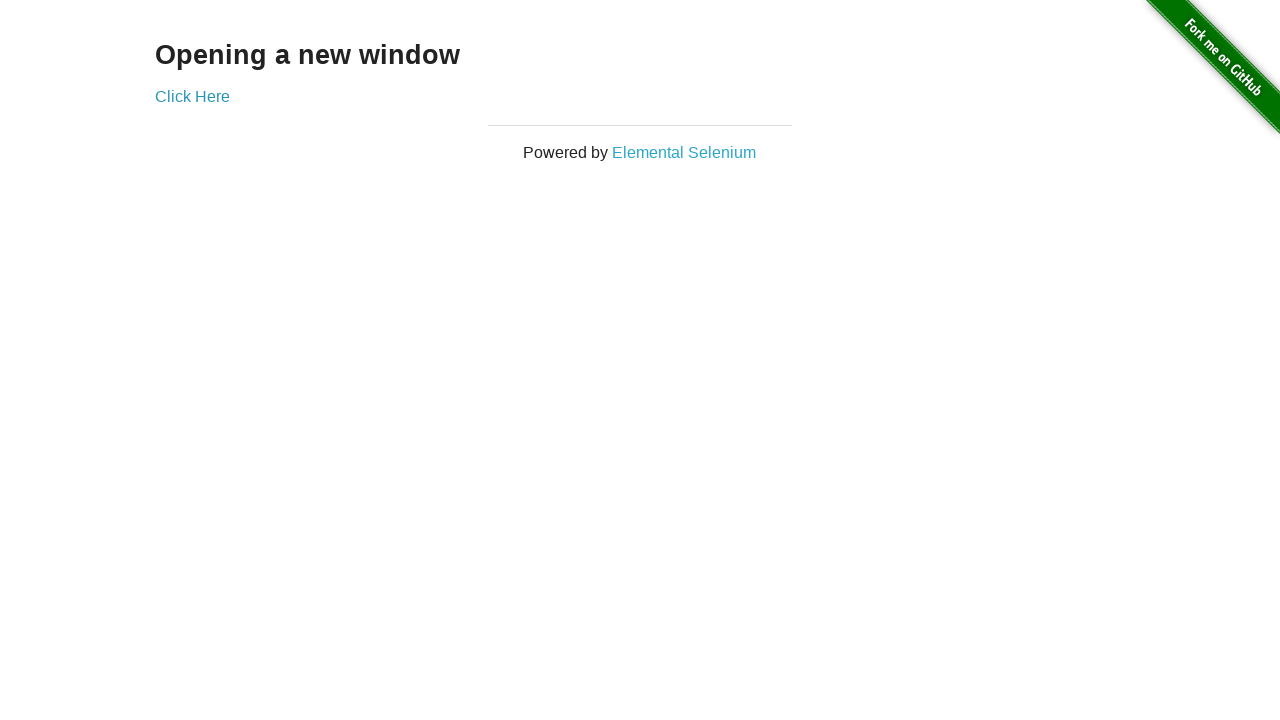

New window opened and captured at (192, 96) on text=Click Here
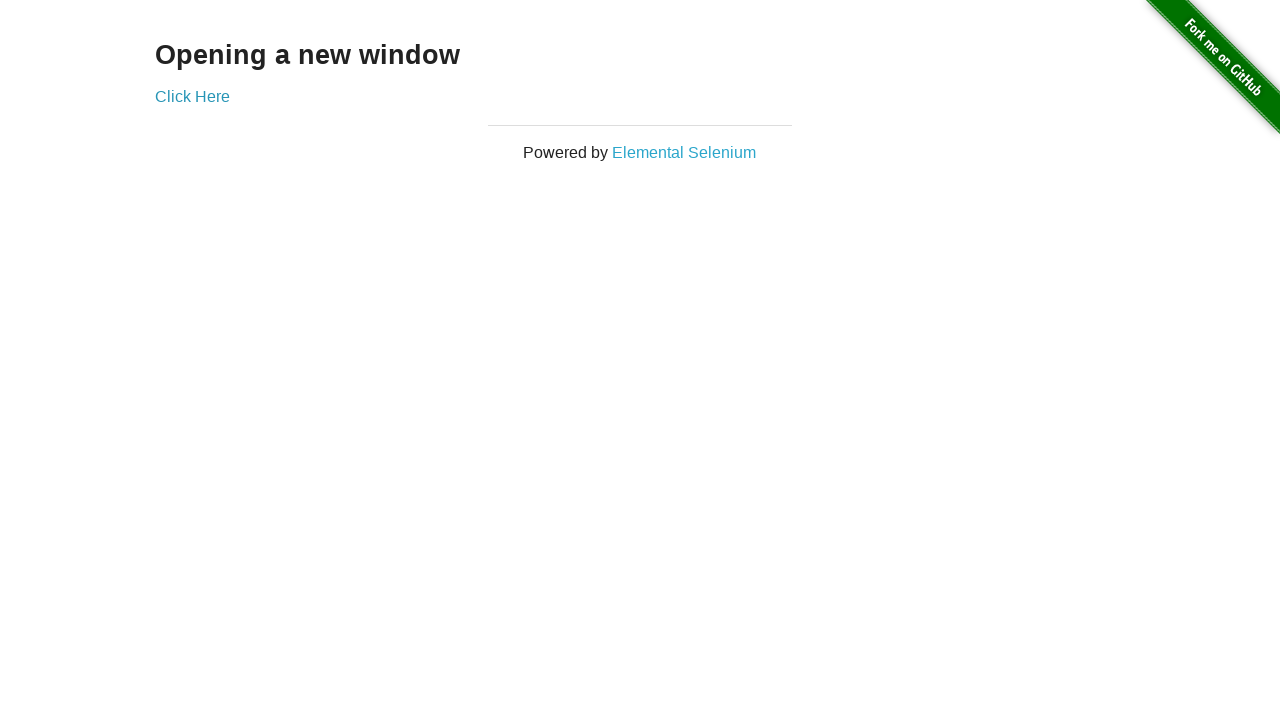

New page finished loading
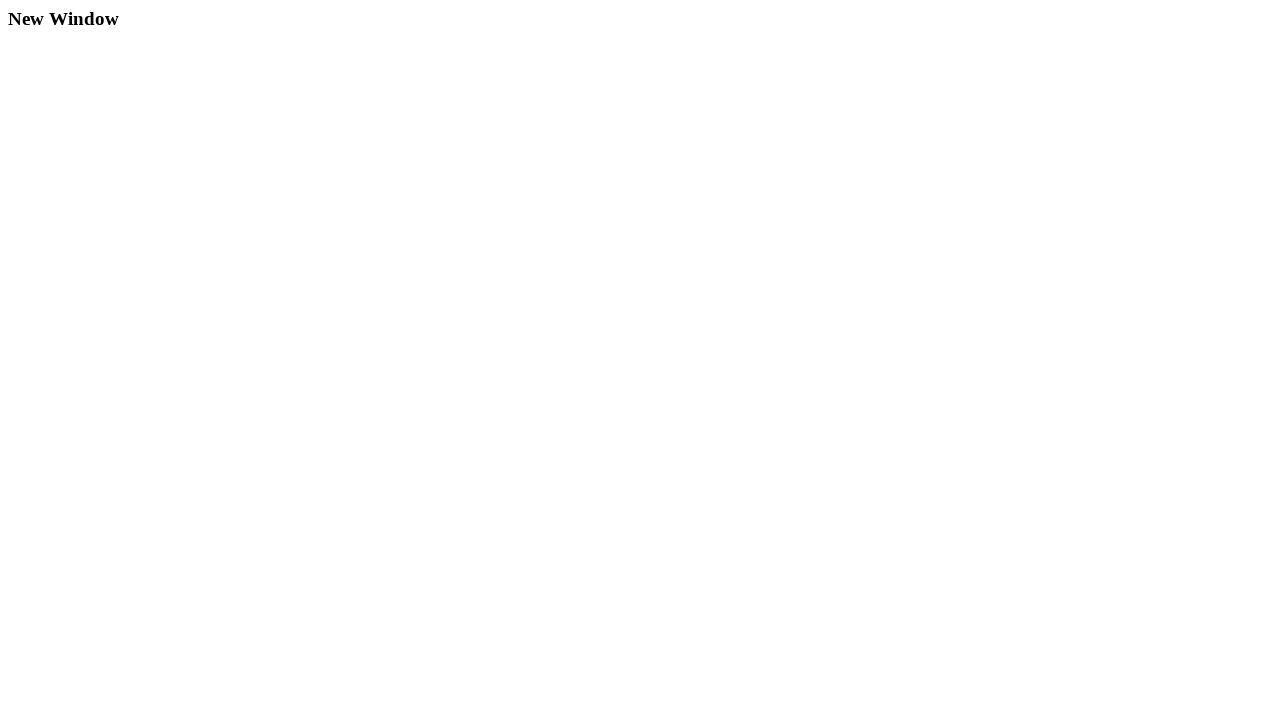

Verified new window contains 'New Window' heading
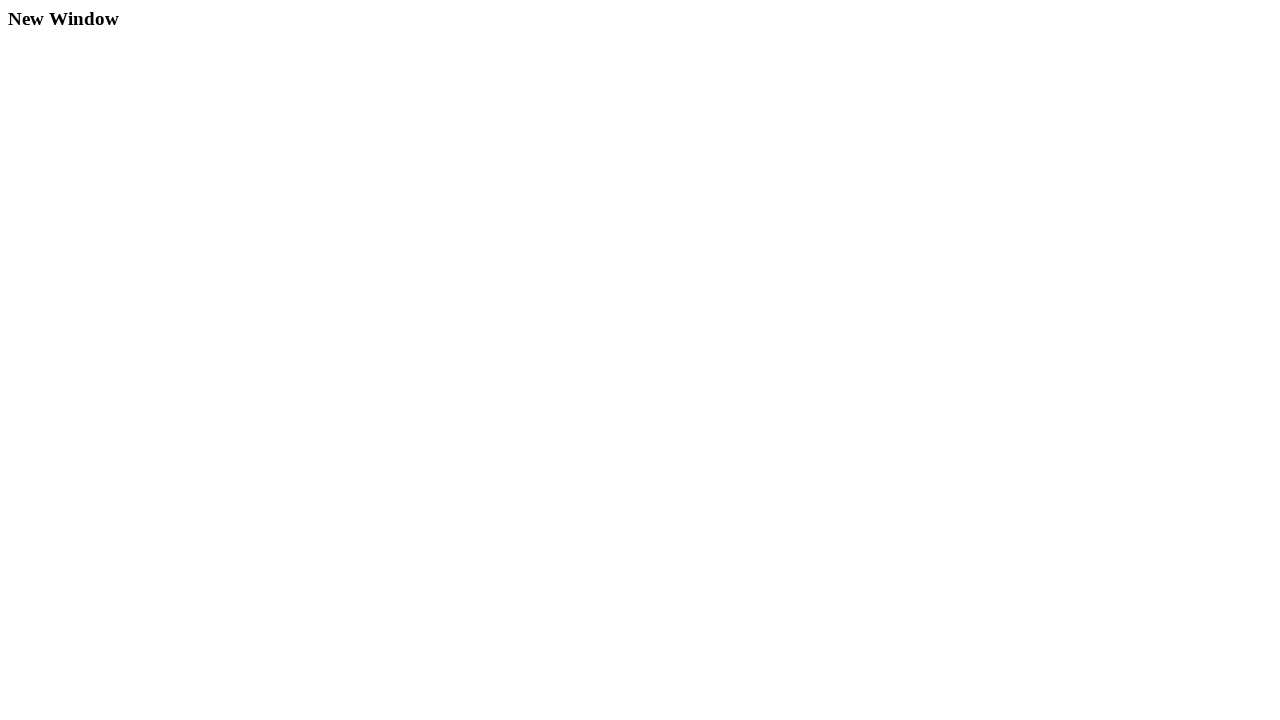

Closed new window
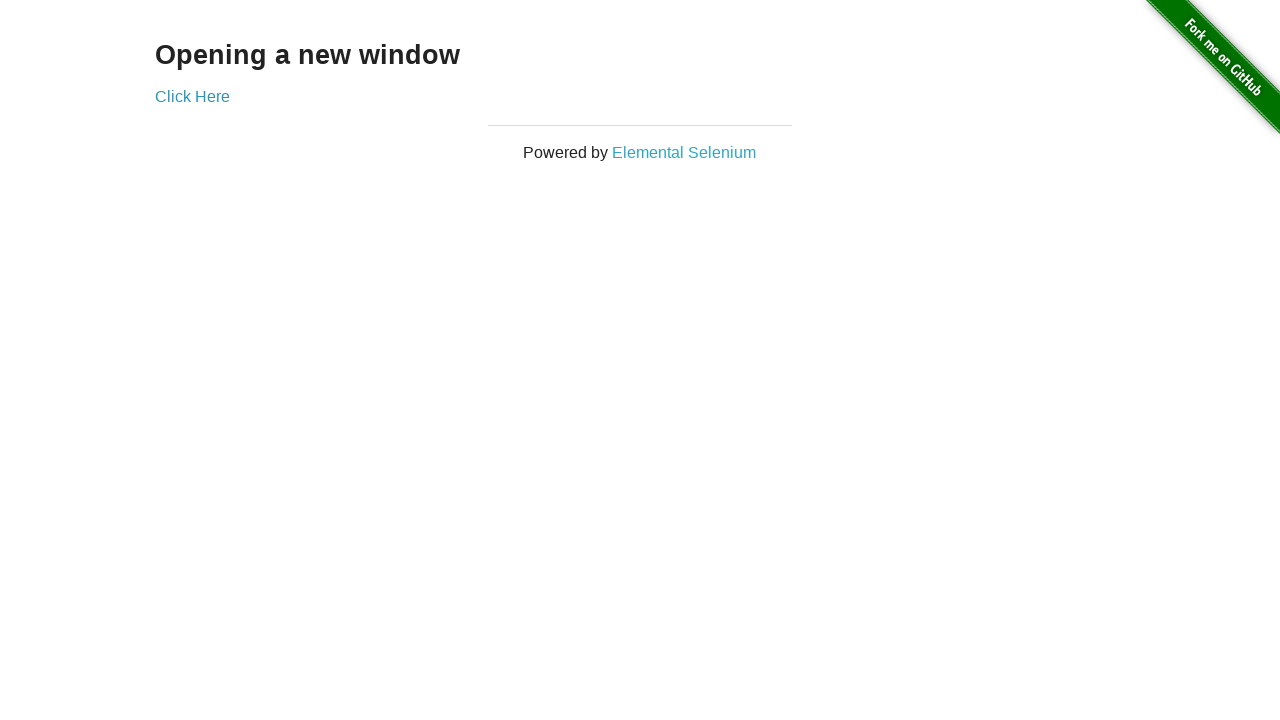

Verified original window contains 'Opening a new window' heading
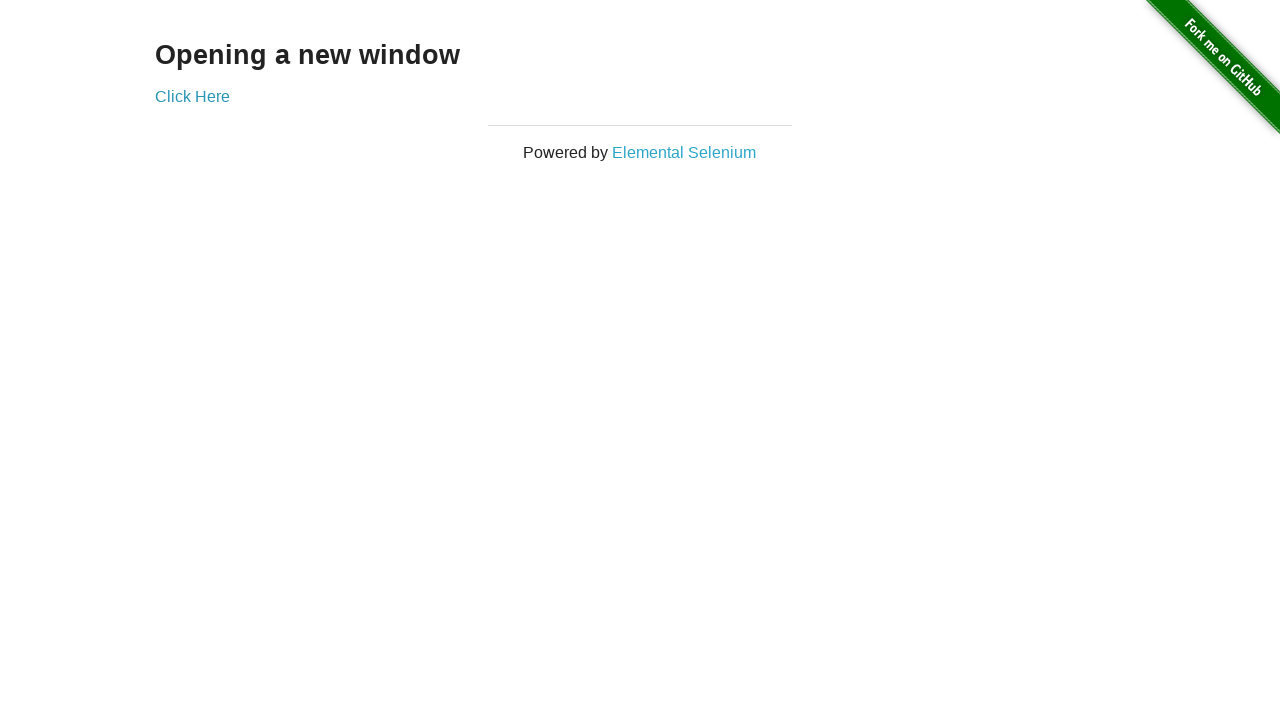

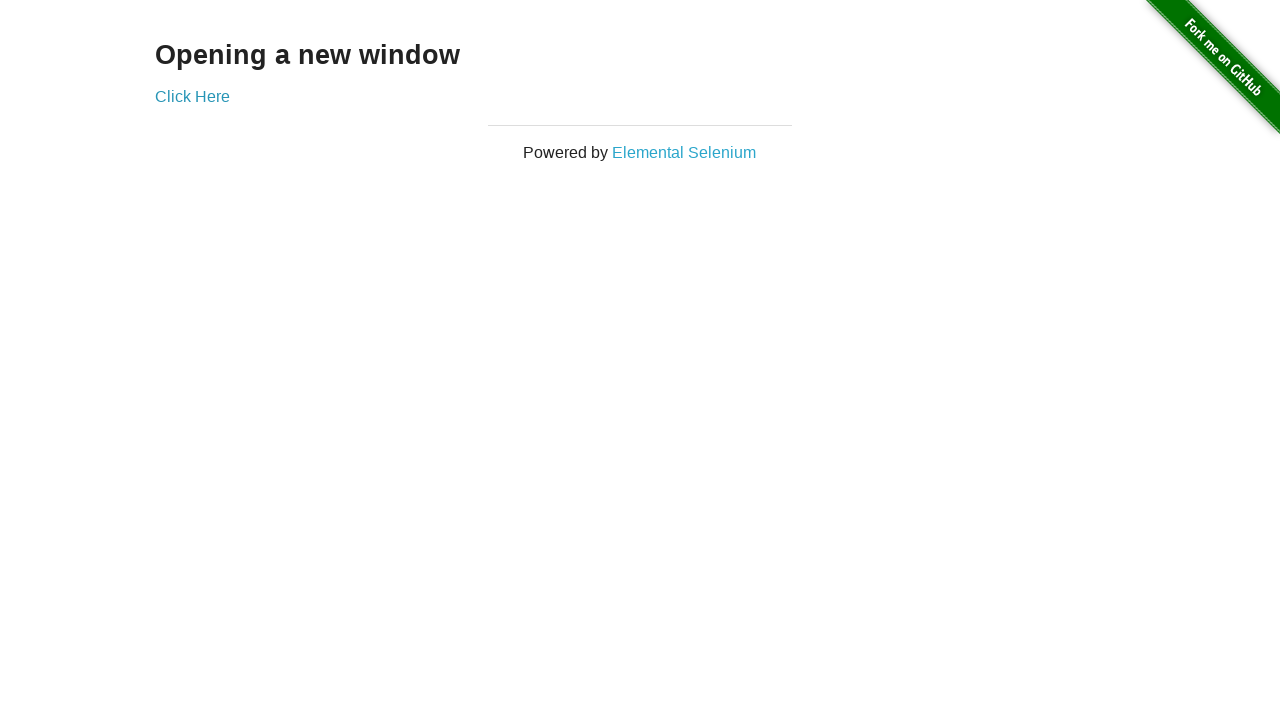